Tests window handling functionality by clicking a button that opens a new browser window, then verifies the new window navigates to the expected dashboard URL

Starting URL: https://www.leafground.com/window.xhtml

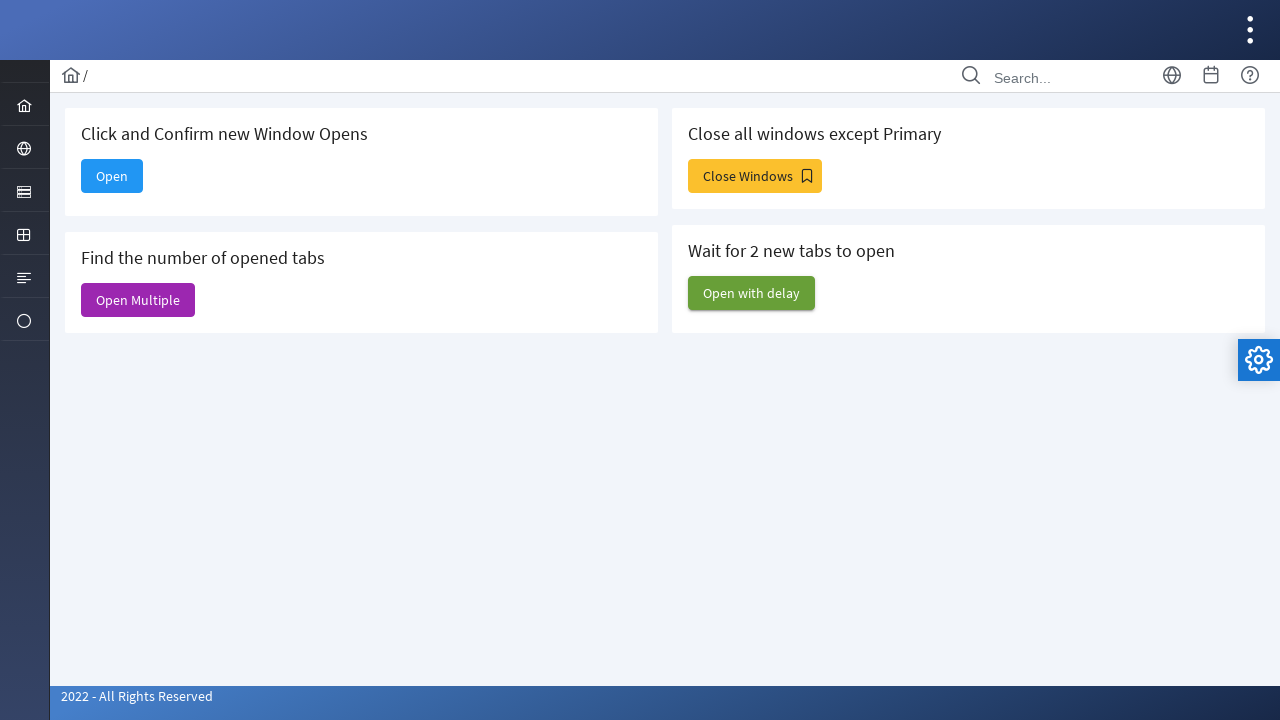

Clicked 'Open' button to open new window at (112, 176) on internal:text="Open"s
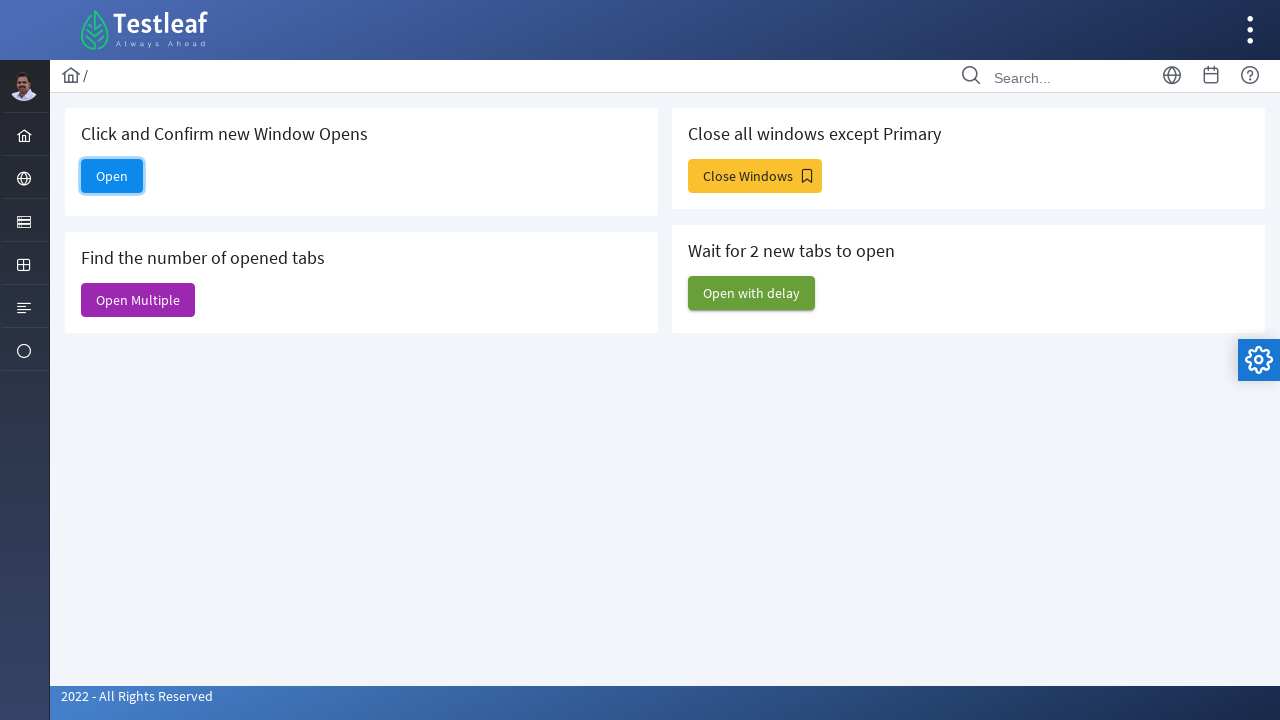

Captured new window handle
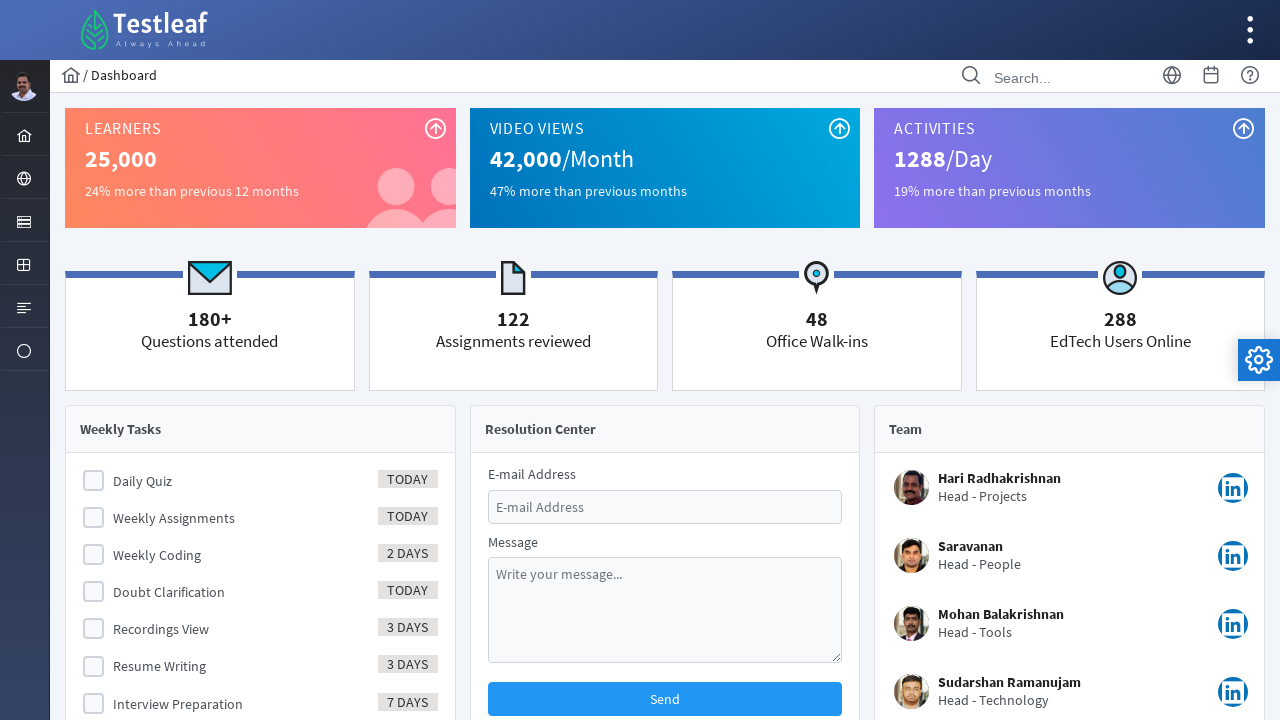

New window page load completed
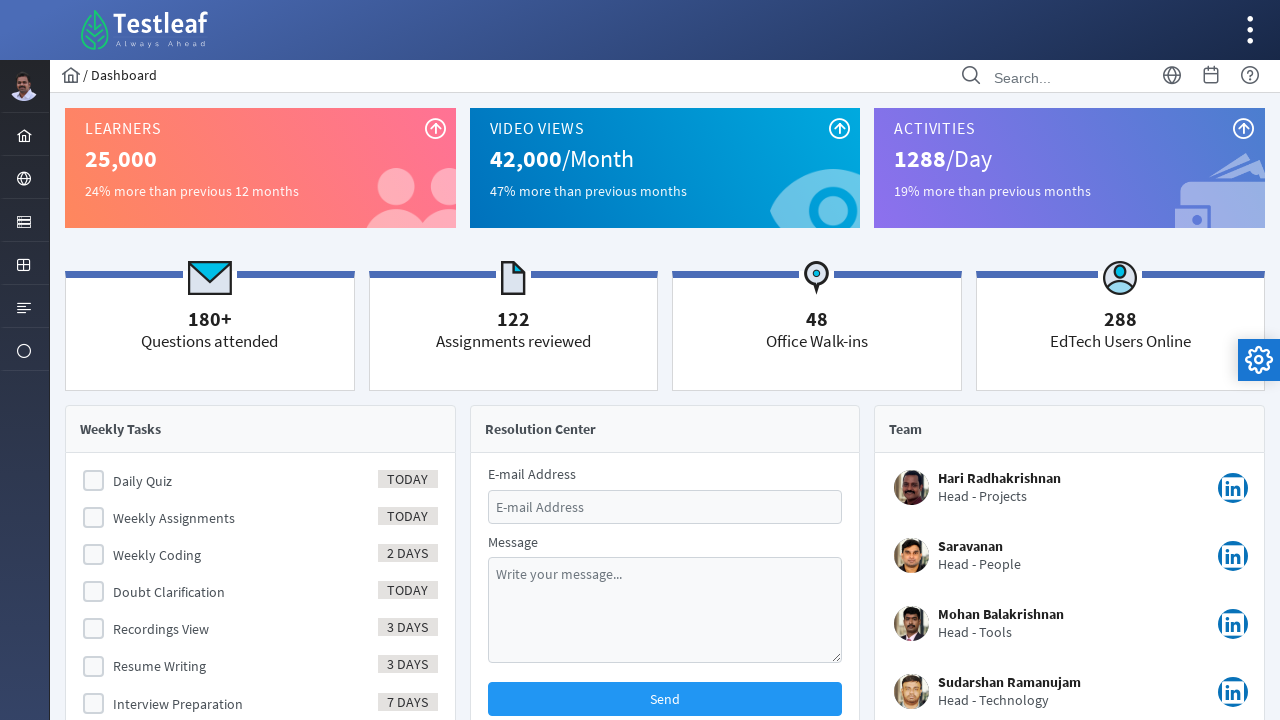

Verified new window navigated to dashboard URL: https://www.leafground.com/dashboard.xhtml
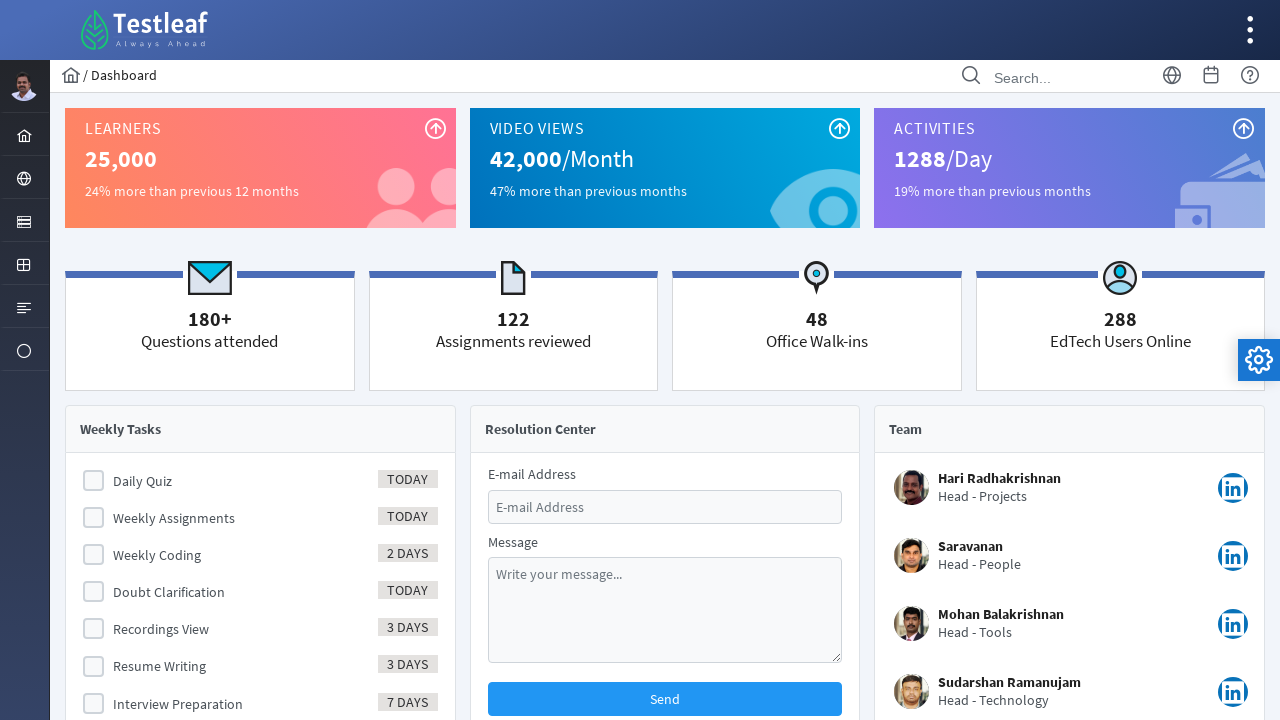

Brought new window to front
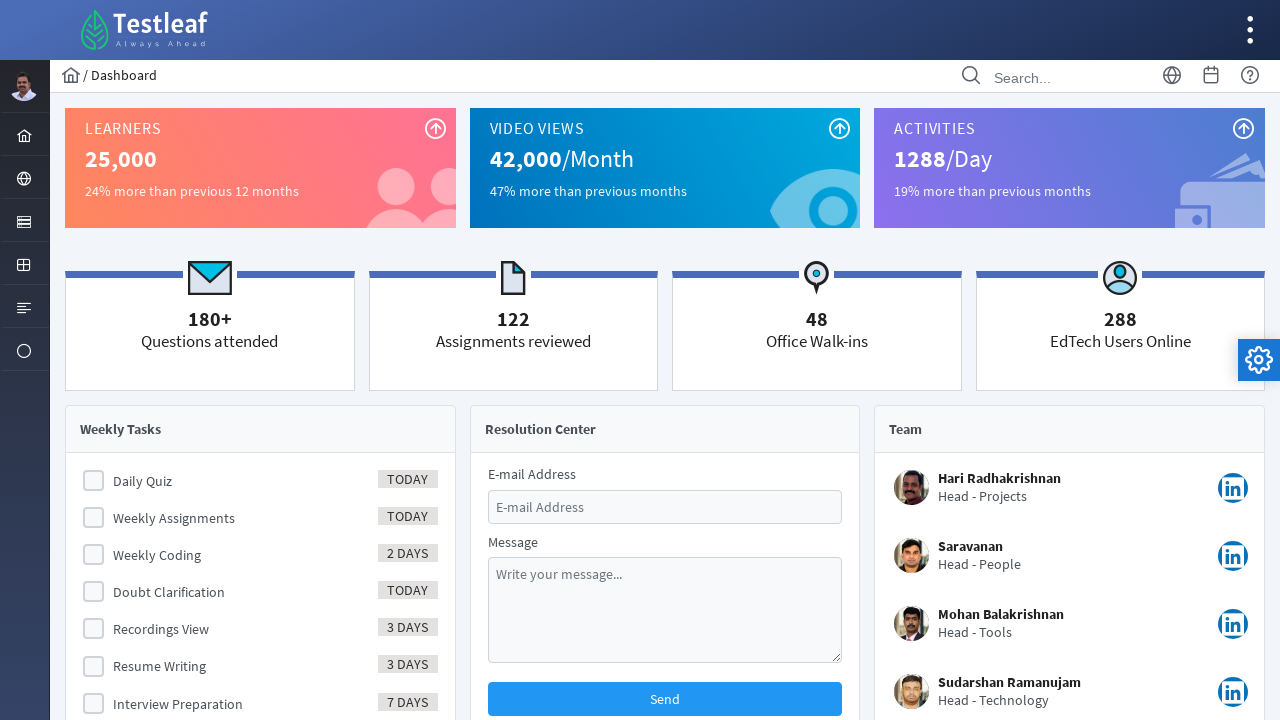

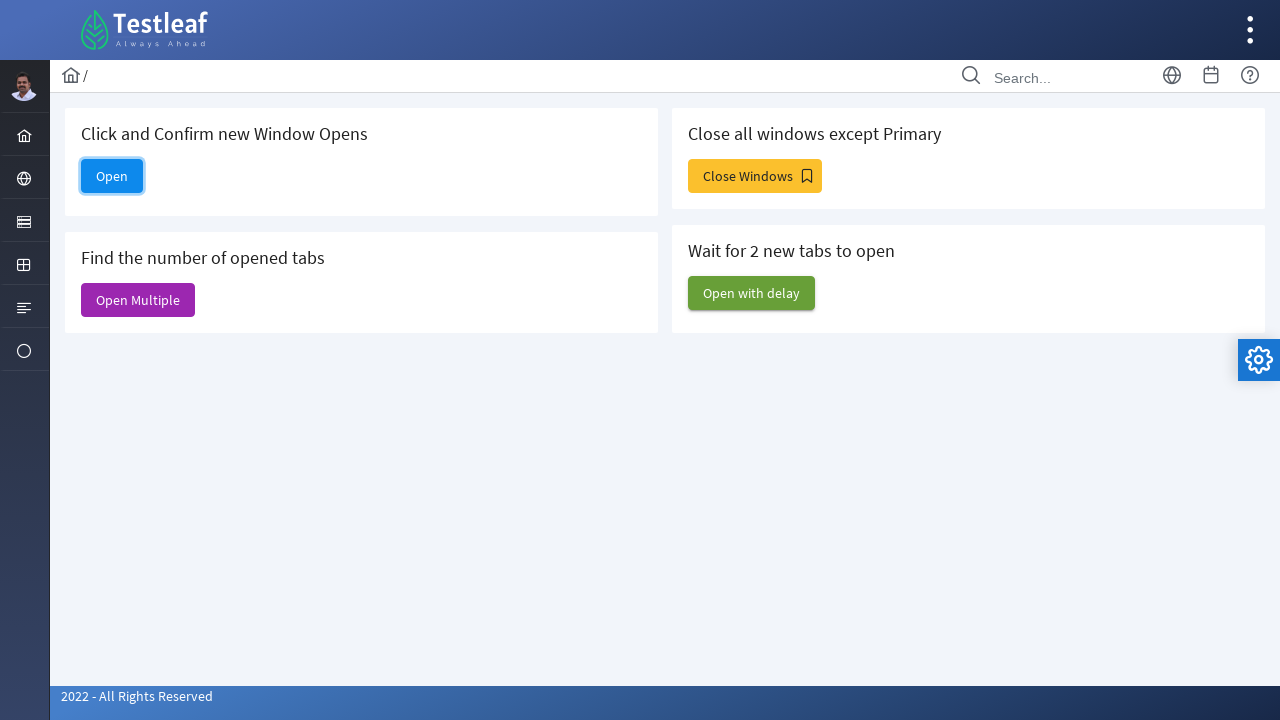